Tests triangle type identifier with sides 5, 1, 1 expecting "Error: Not a Triangle"

Starting URL: https://testpages.eviltester.com/styled/apps/triangle/triangle001.html

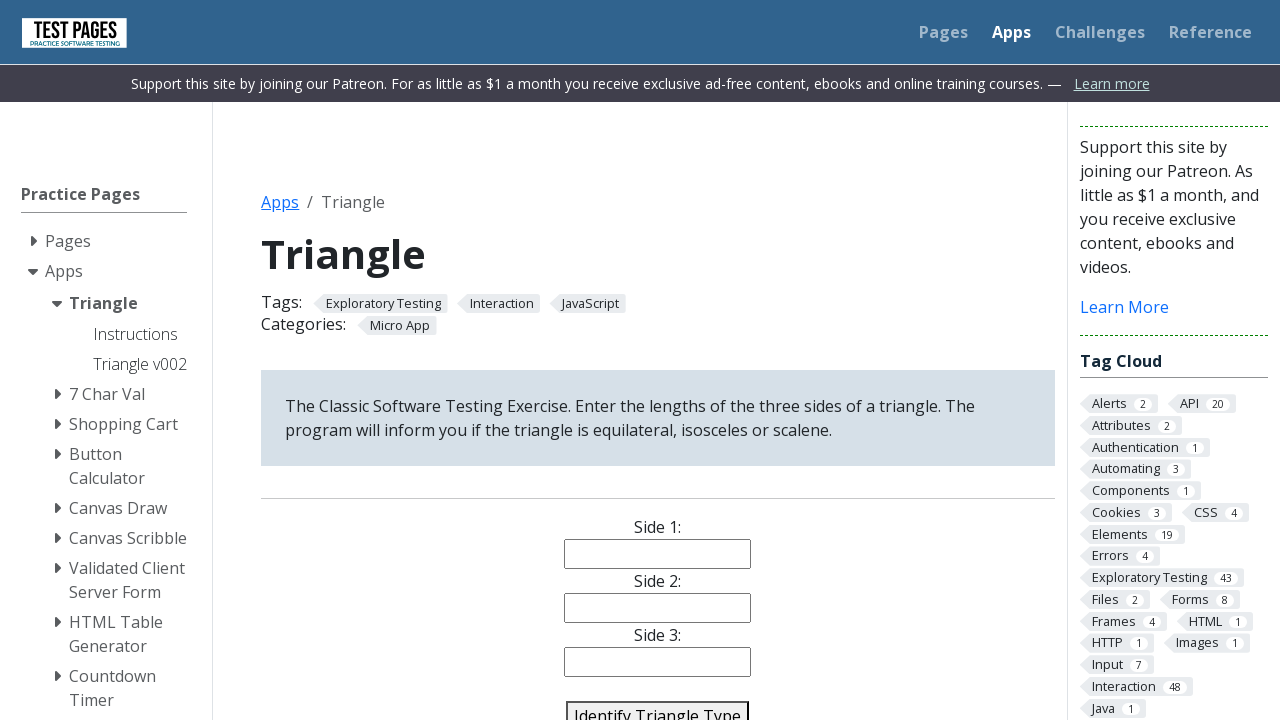

Filled side1 input field with value '5' on #side1
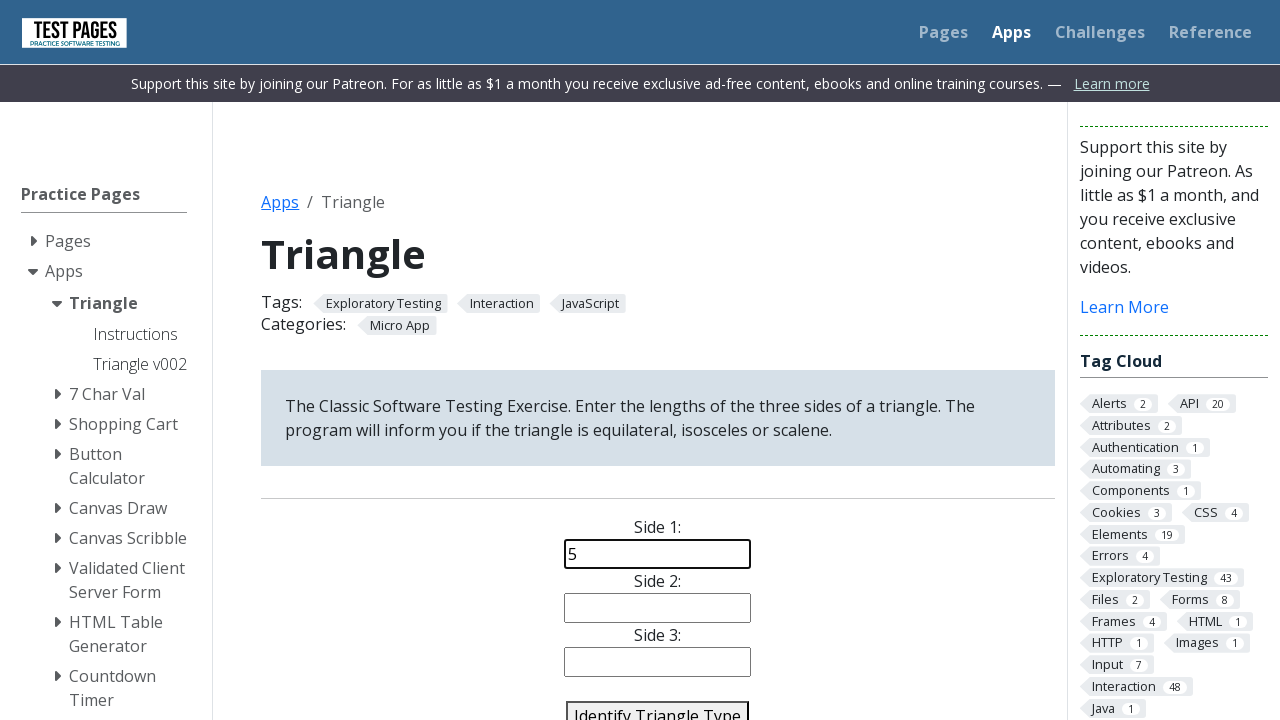

Filled side2 input field with value '1' on #side2
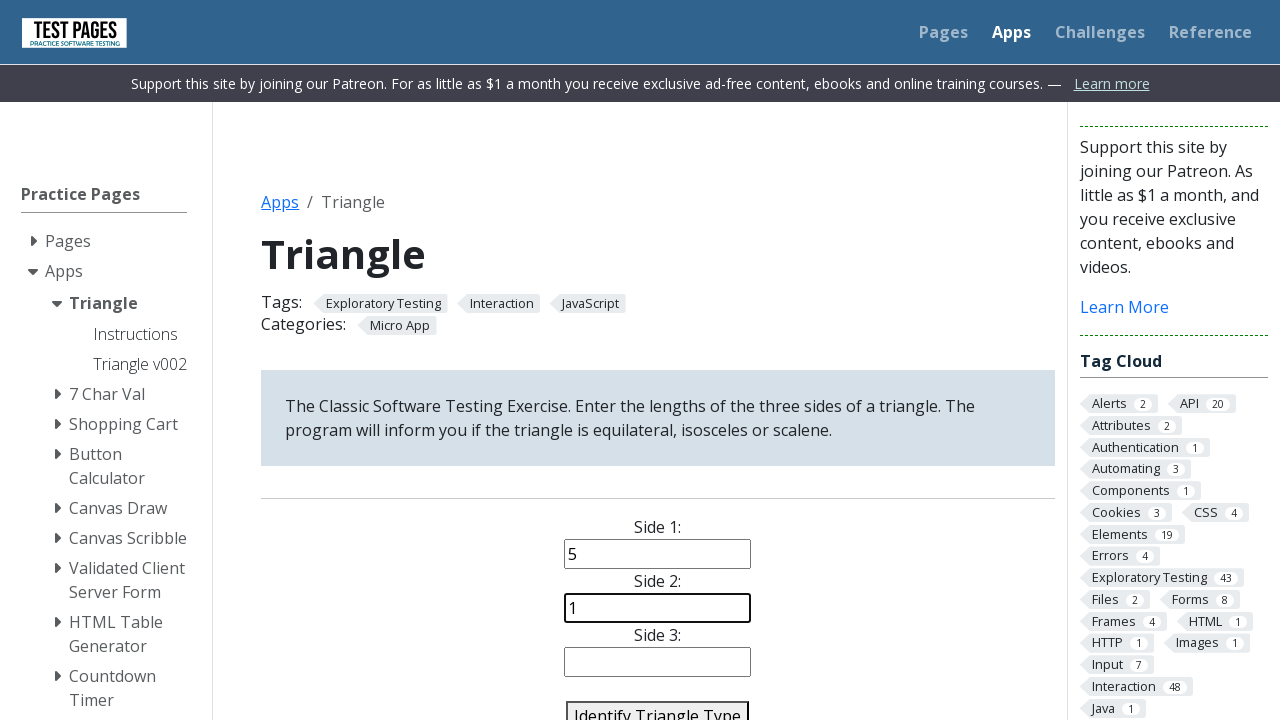

Filled side3 input field with value '1' on #side3
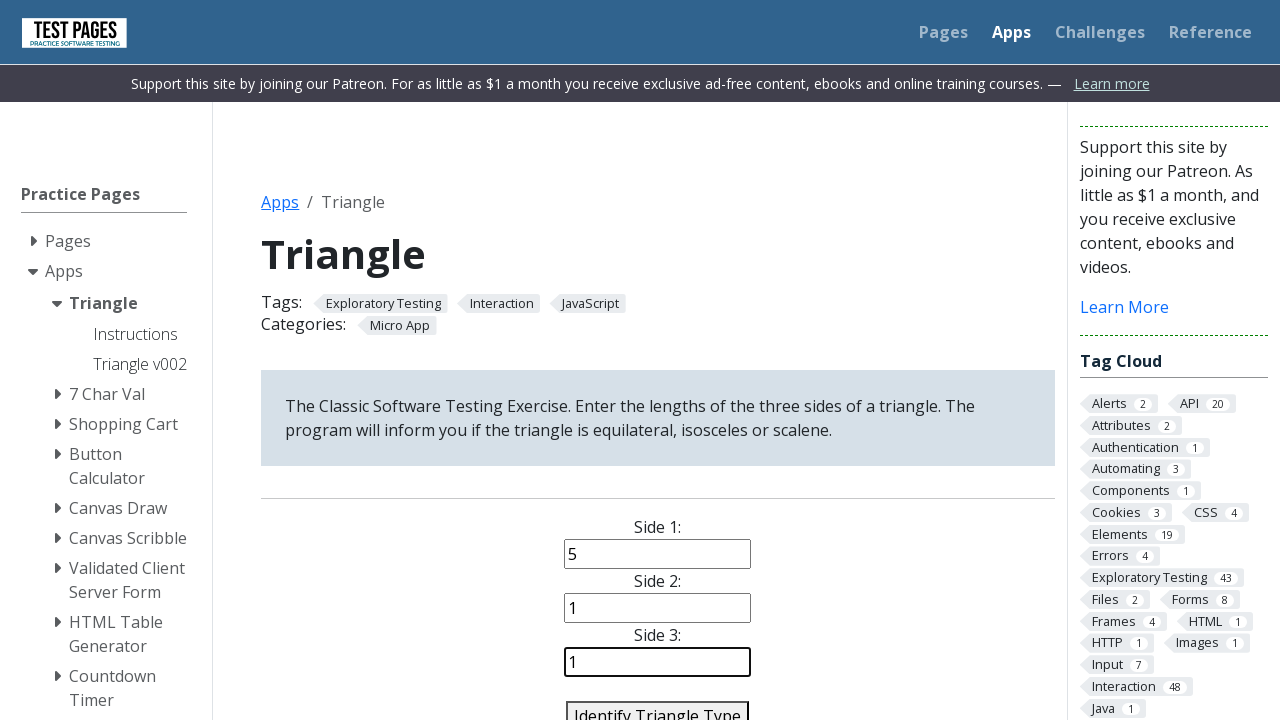

Clicked identify-triangle-action button at (658, 705) on #identify-triangle-action
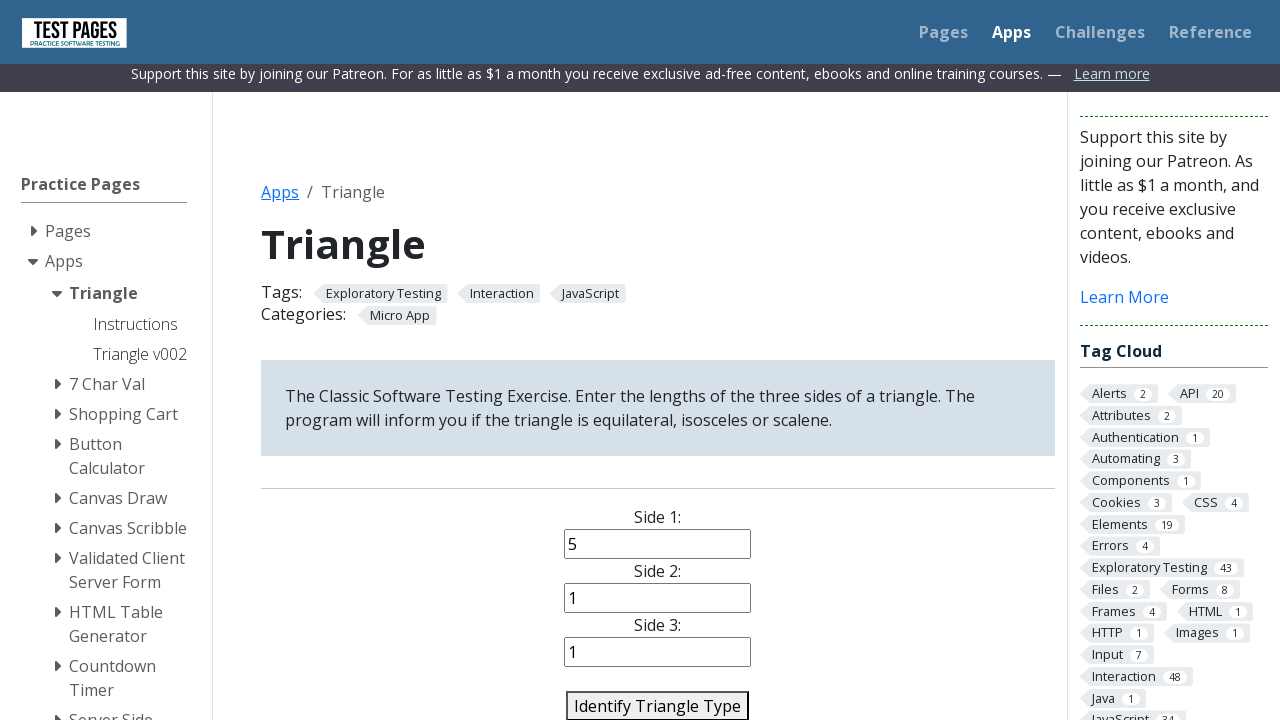

Triangle type result element appeared
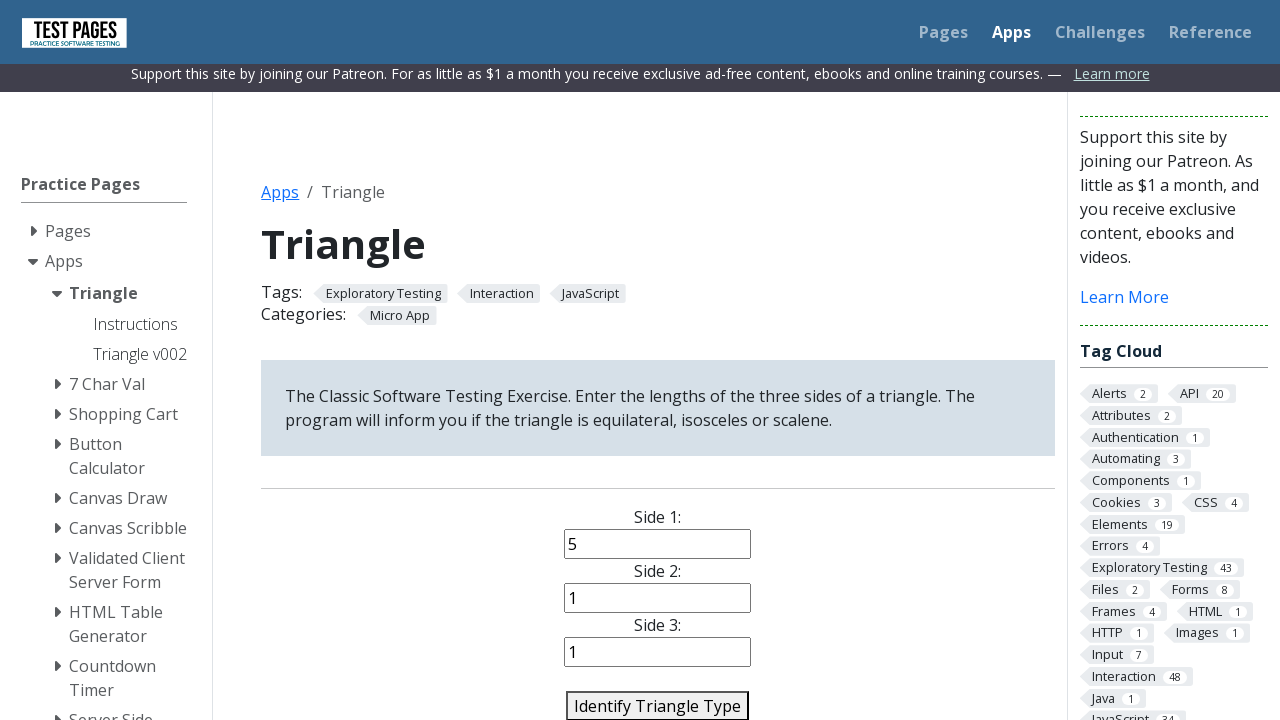

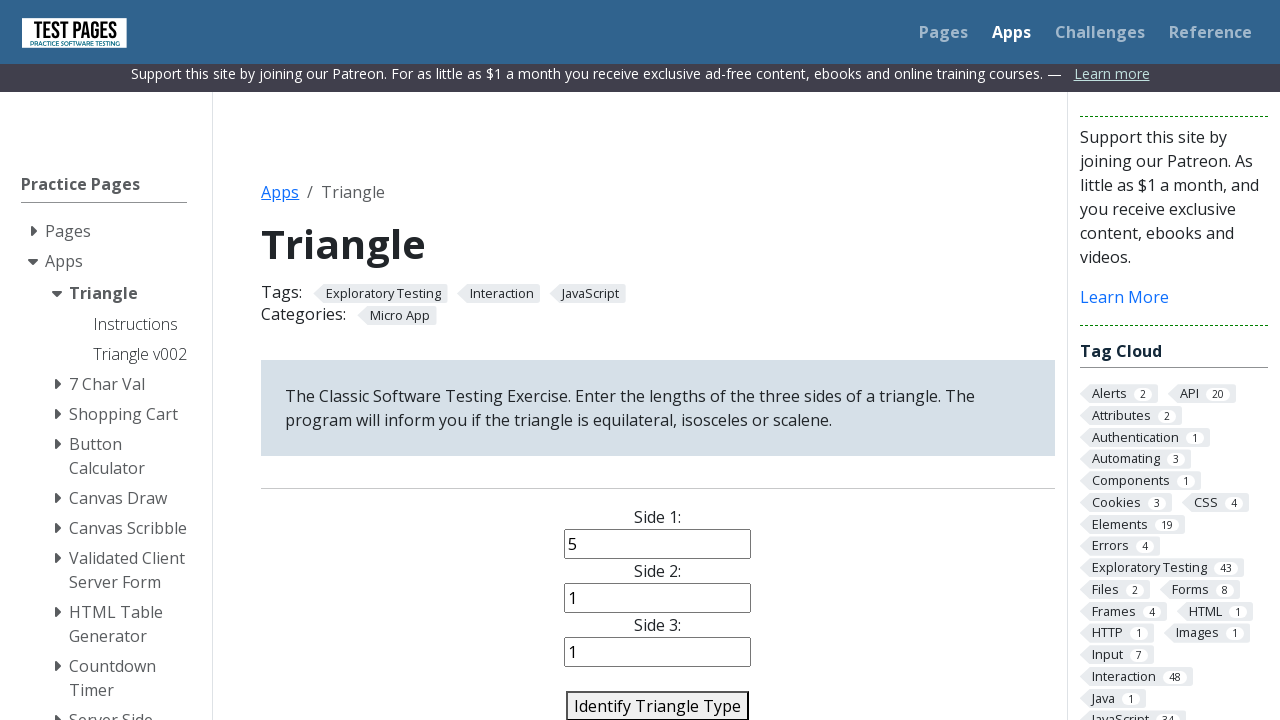